Simple navigation test that opens the Best Buy homepage

Starting URL: https://www.bestbuy.com

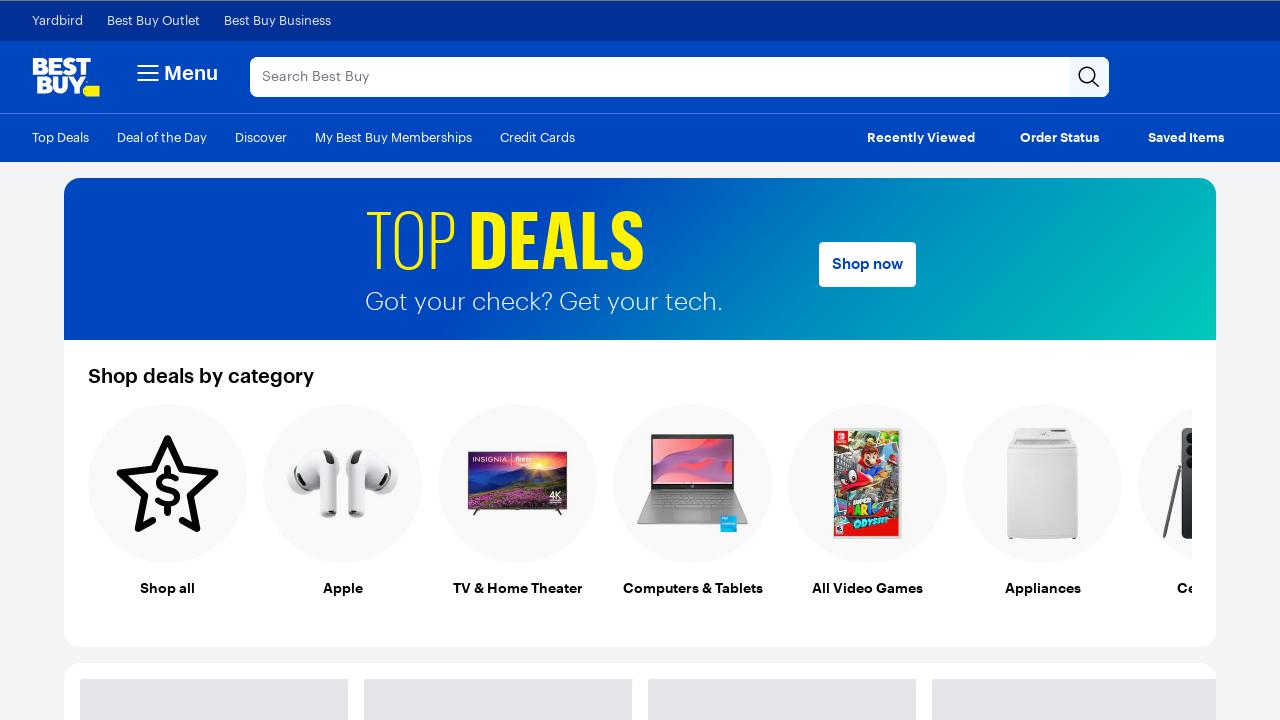

Best Buy homepage DOM content loaded
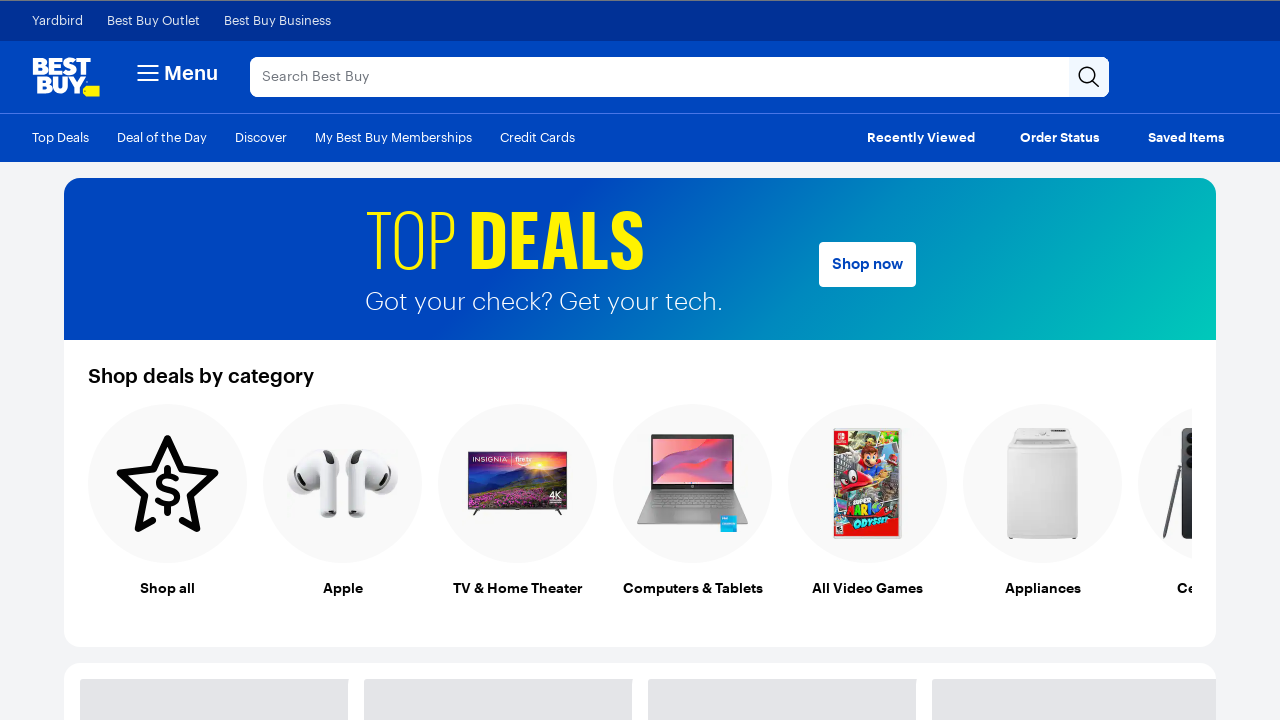

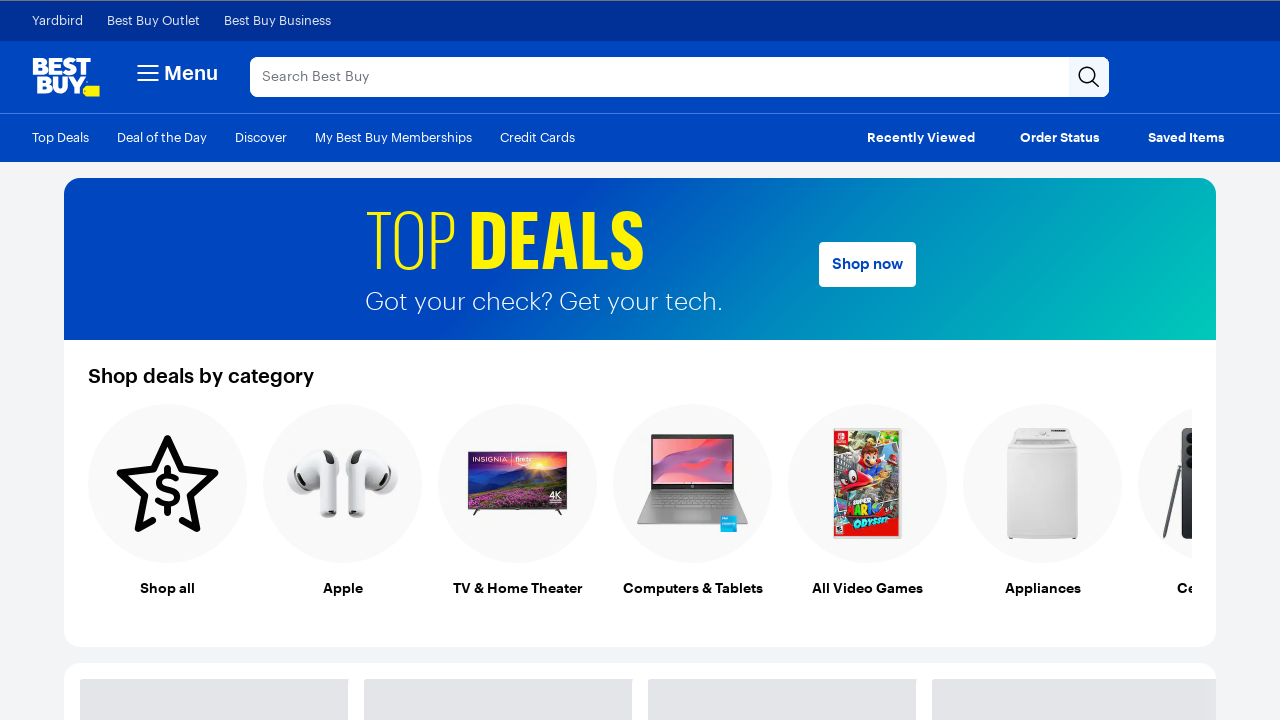